Verifies that Shift+Enter adds a new line in the input instead of sending the message

Starting URL: https://f8.syzygyx.com/chat

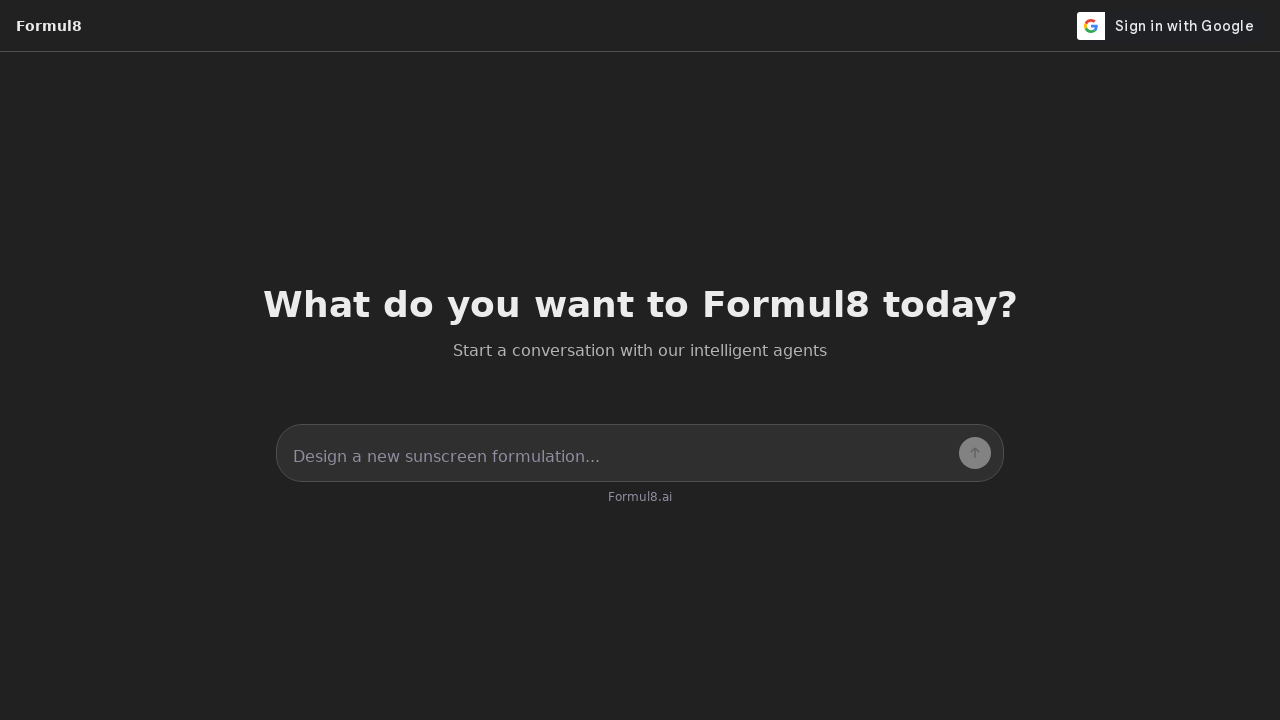

Page loaded and networkidle state reached
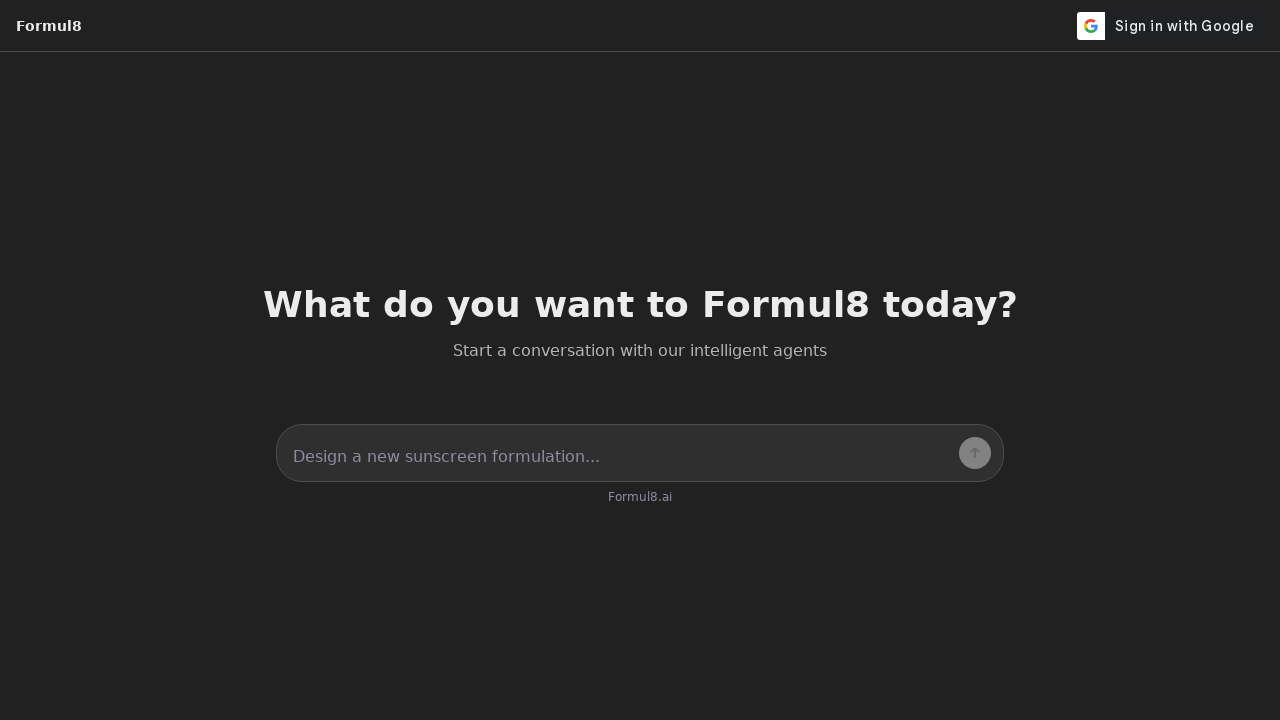

Located chat input field
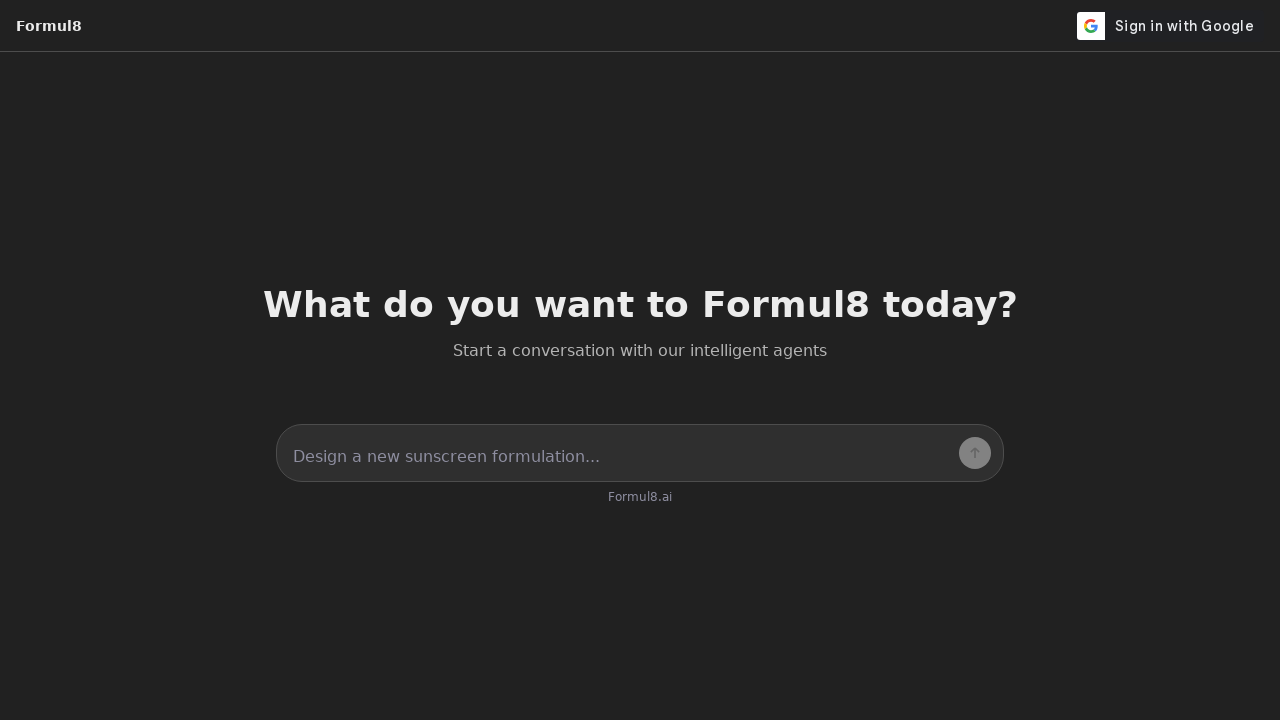

Filled chat input with 'Line 1' on #chatInput
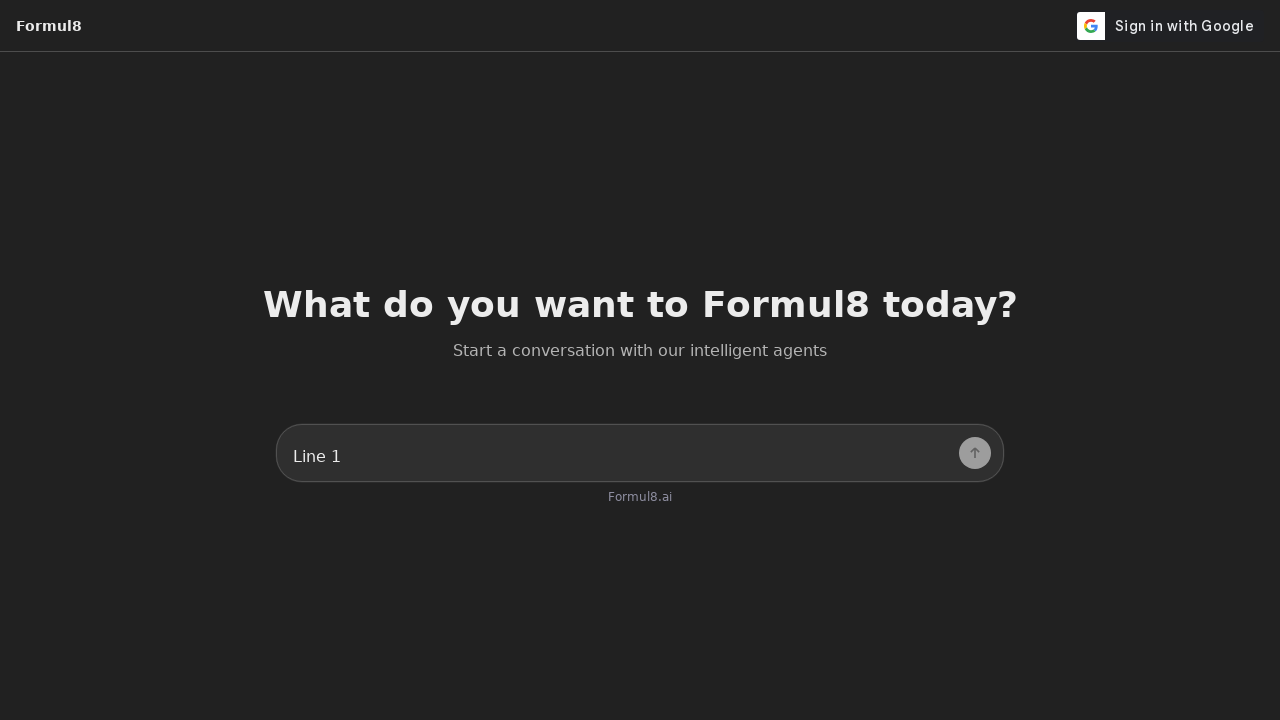

Pressed Shift+Enter to add new line on #chatInput
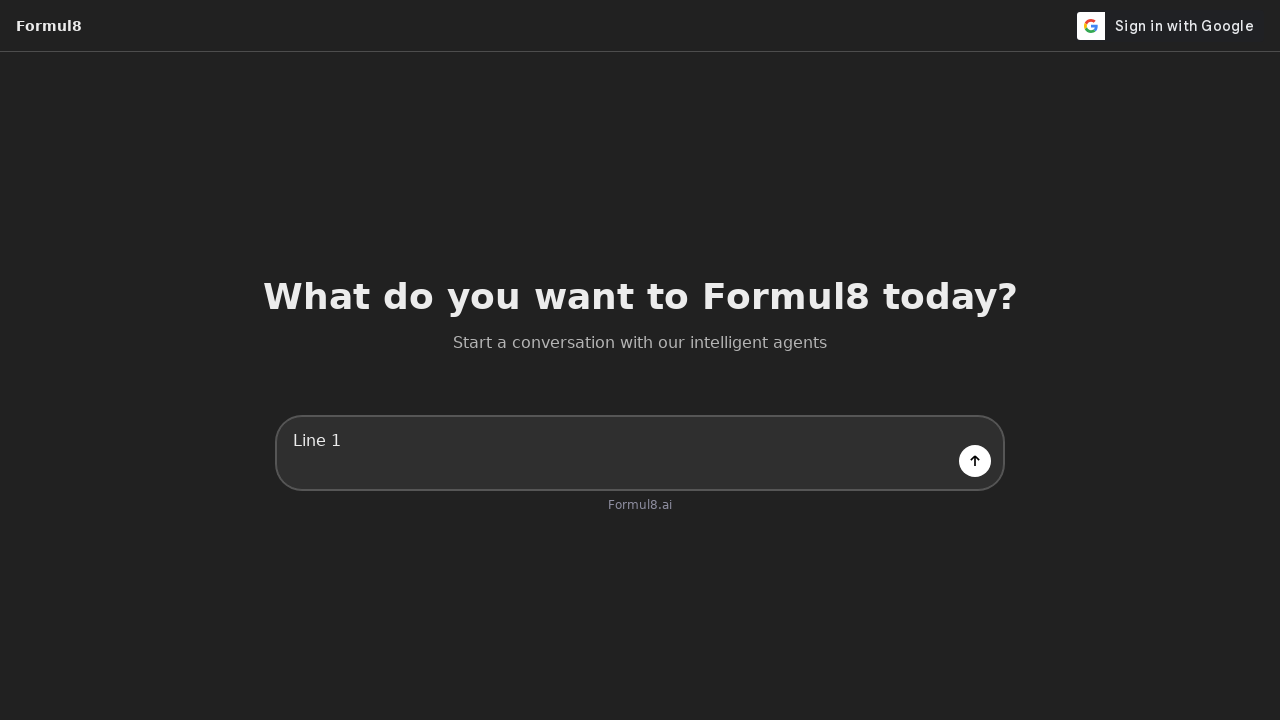

Typed 'Line 2' after the line break on #chatInput
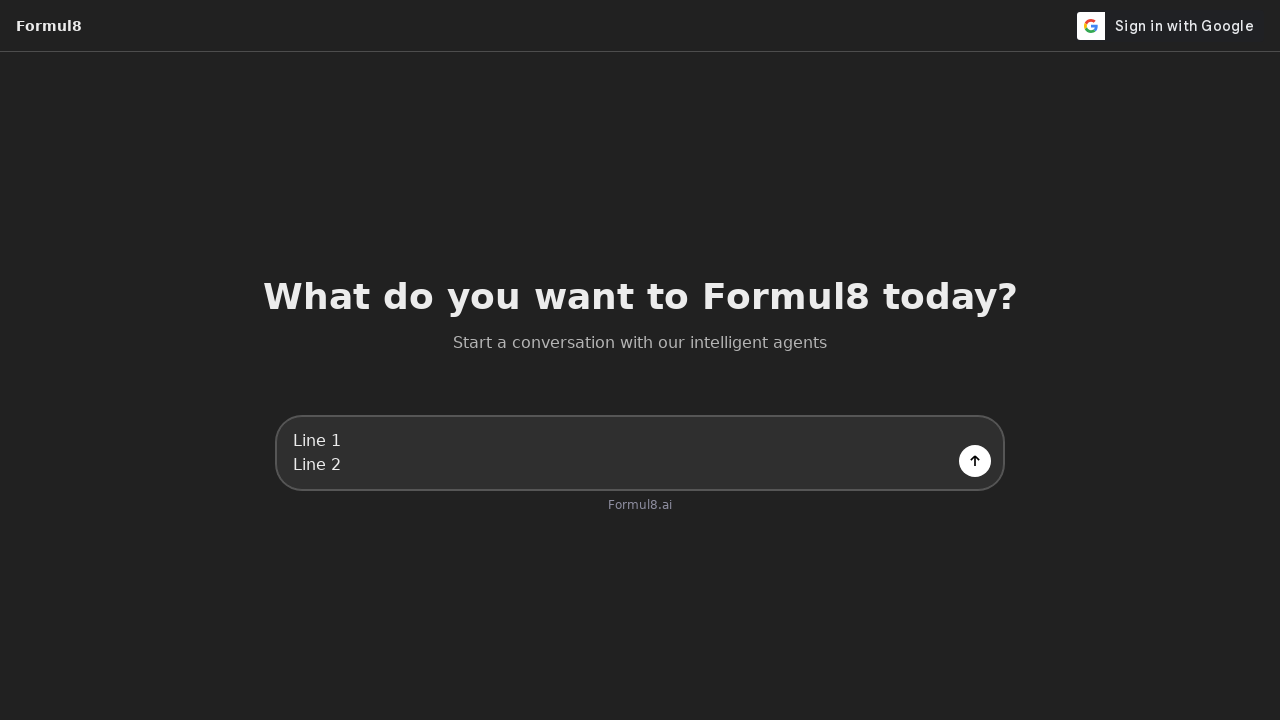

Retrieved current input value from chat field
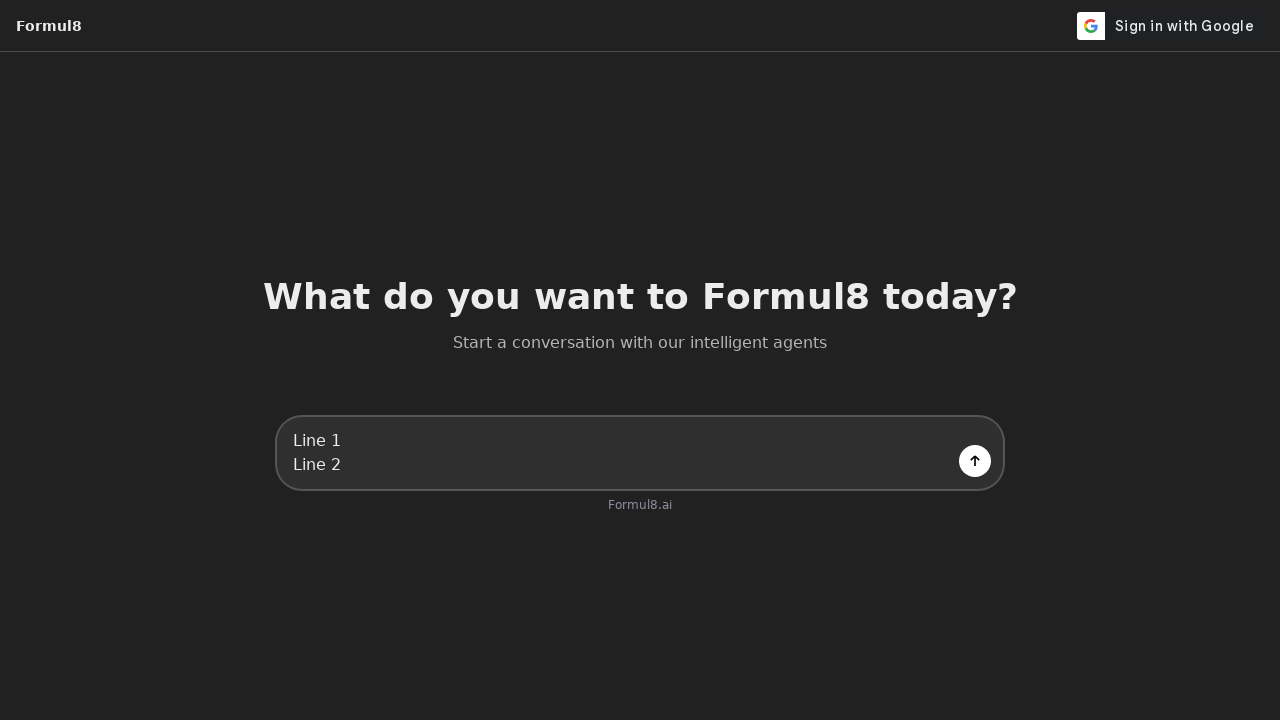

Asserted that newline character exists in input
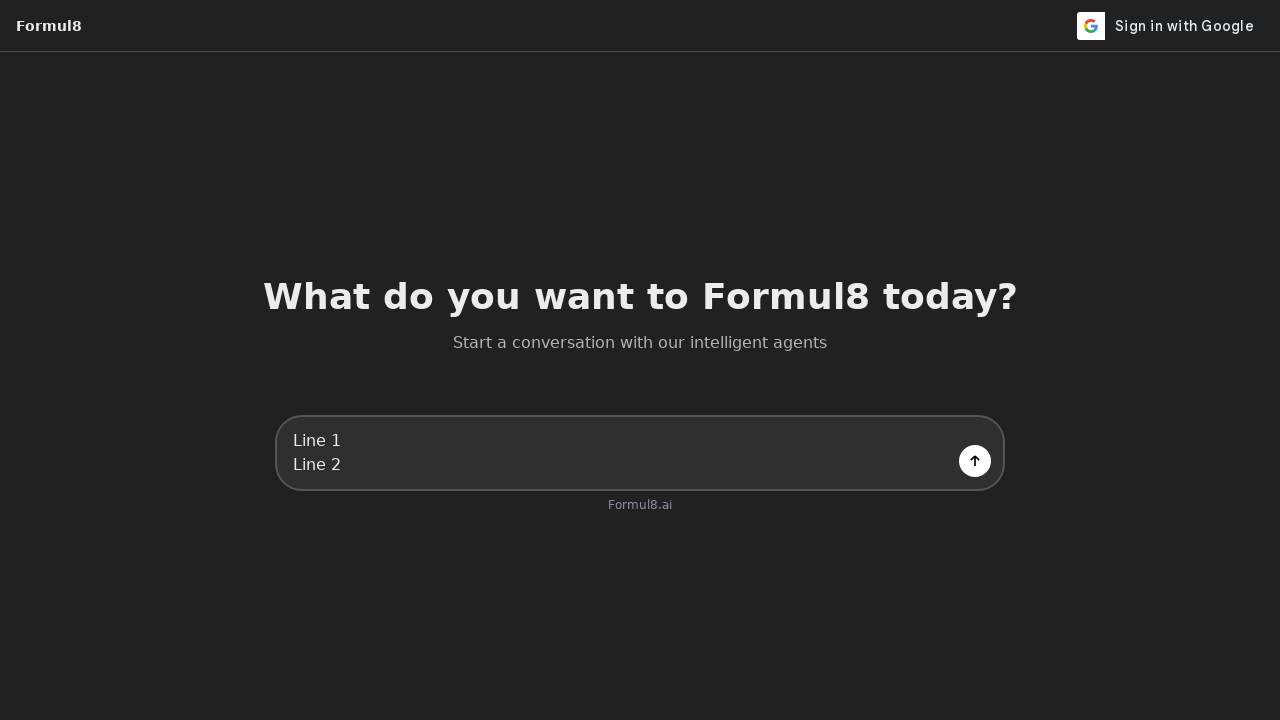

Asserted that 'Line 1' is present in input
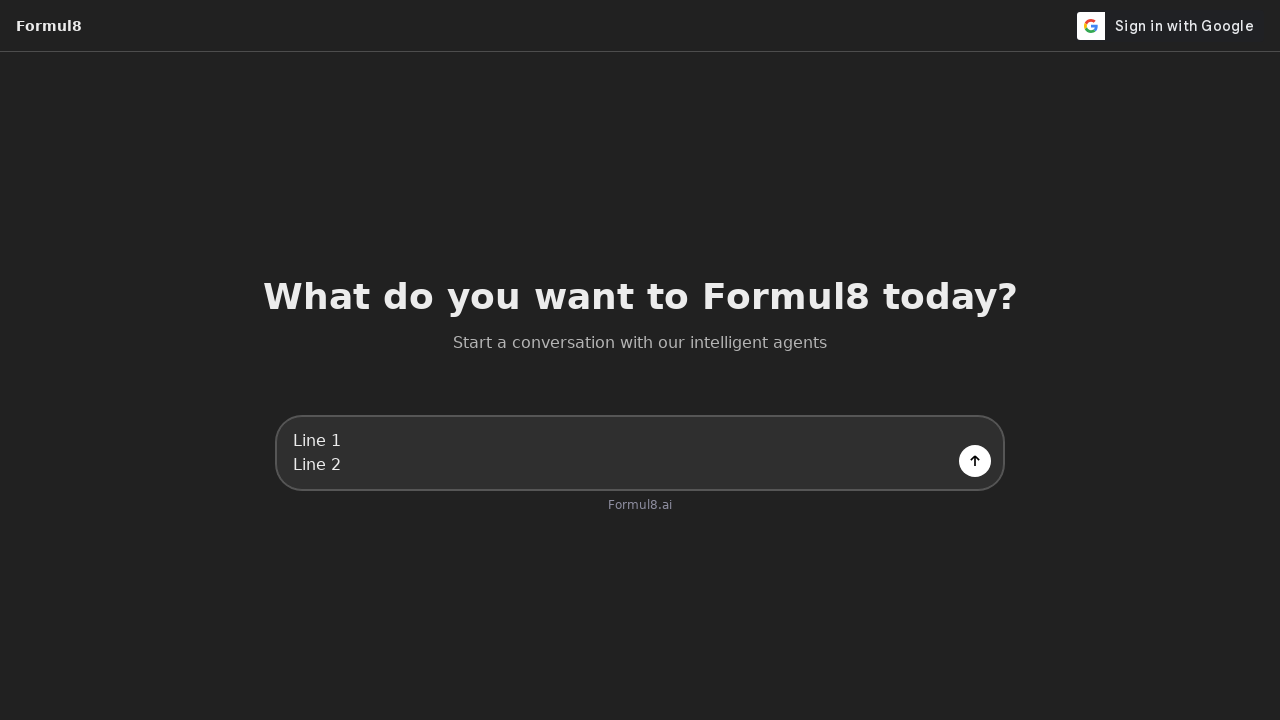

Asserted that 'Line 2' is present in input
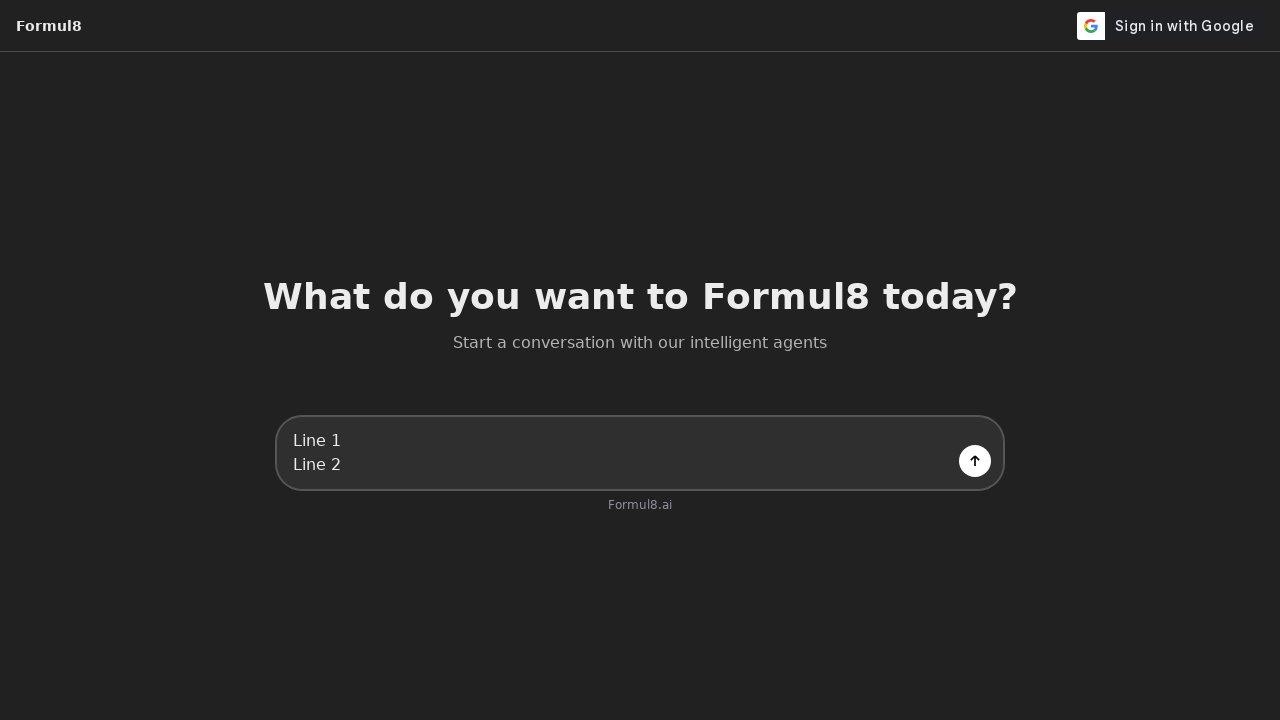

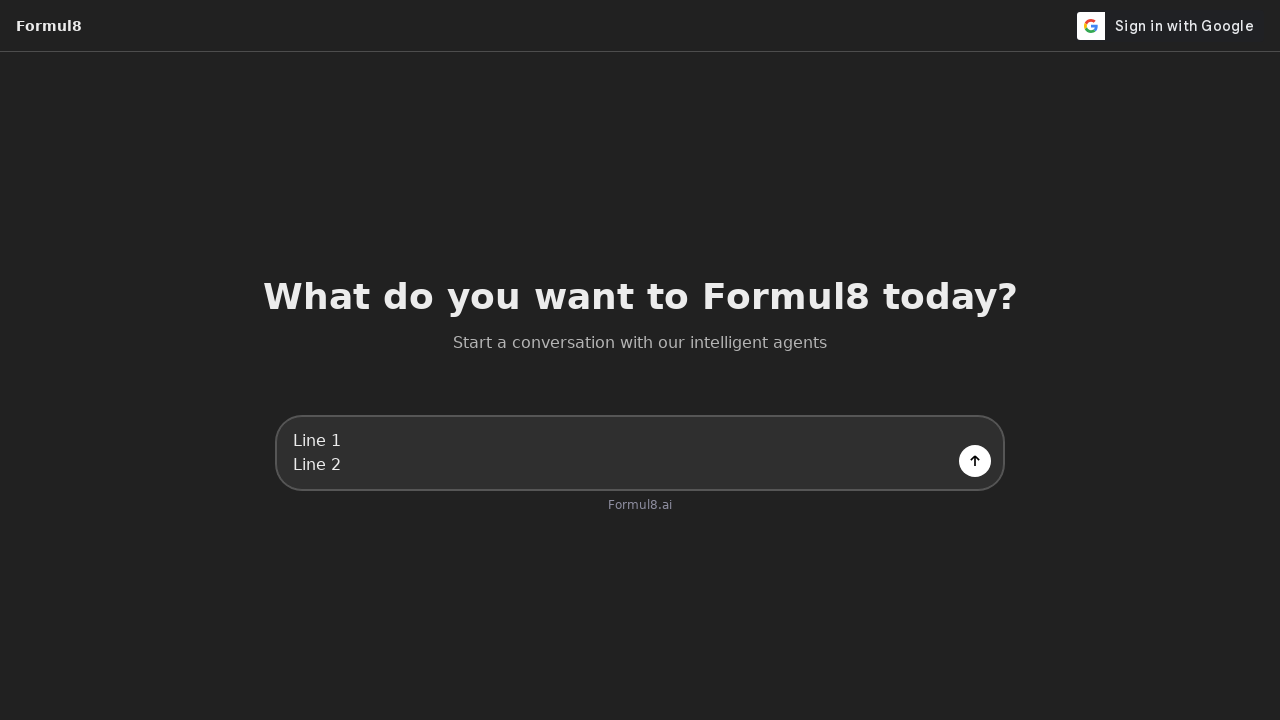